Navigates to NSE India's corporate filings insider trading page and clicks on a tab element

Starting URL: https://www.nseindia.com/companies-listing/corporate-filings-insider-trading

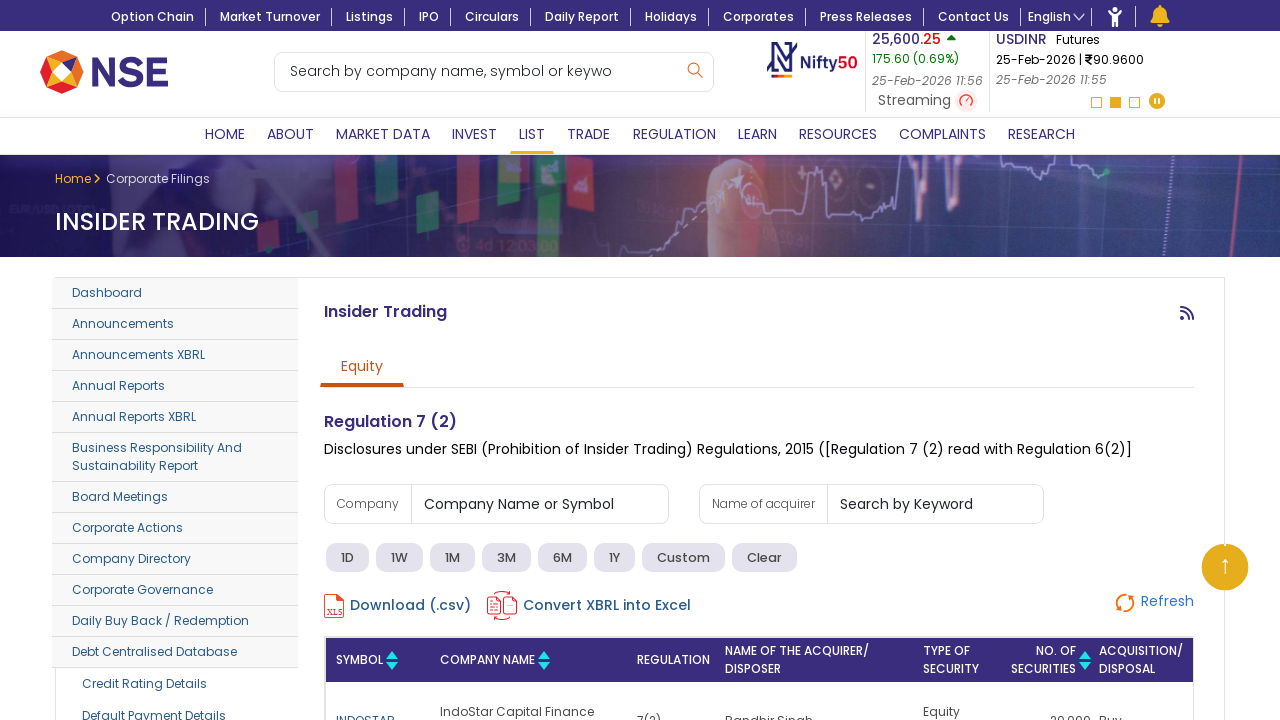

Navigated to NSE India's corporate filings insider trading page
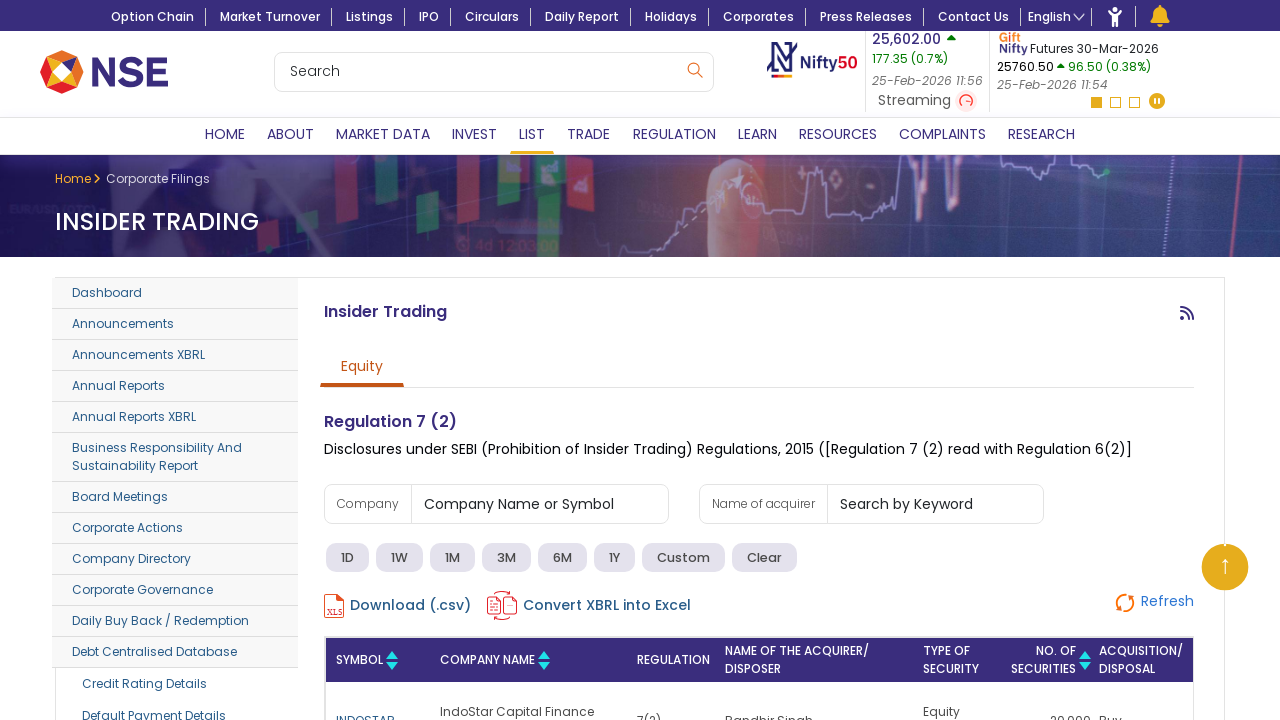

Clicked on the second tab in the navigation at (400, 558) on xpath=//div[2]/div/div/div/div/ul/li[2]/a
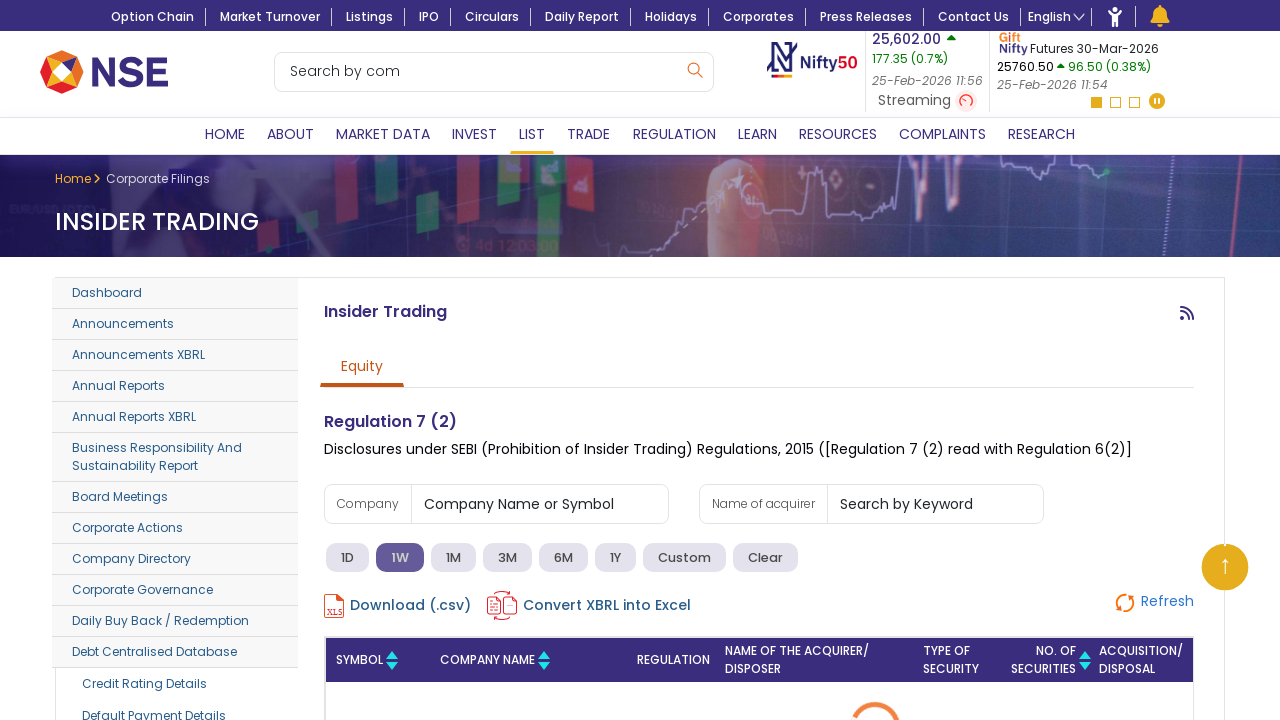

Waited for page to load (2000ms timeout)
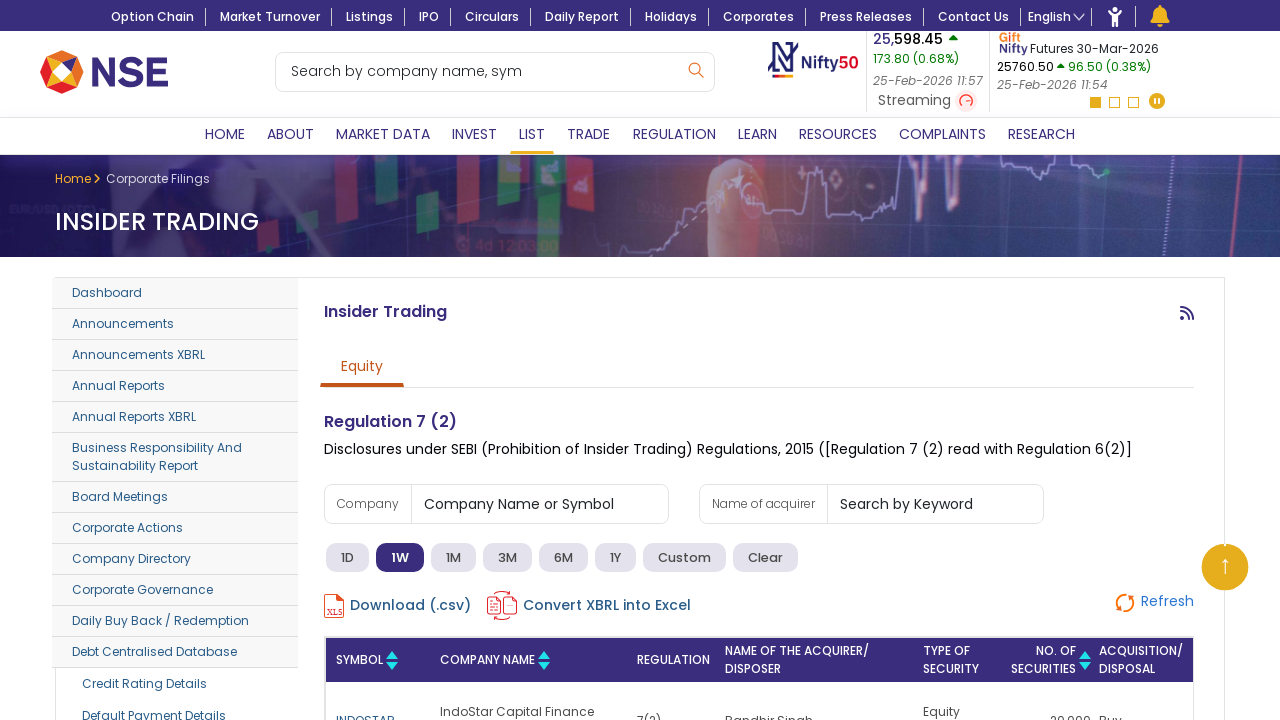

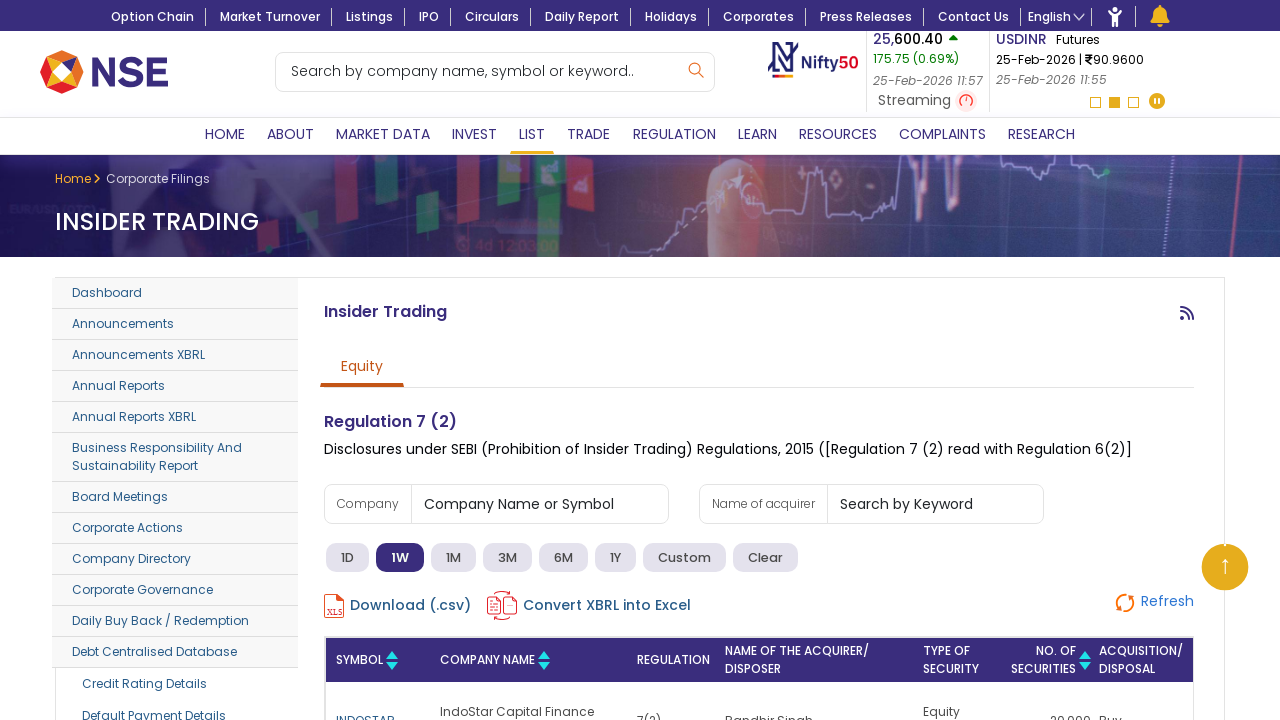